Tests the header panel navigation by finding and clicking on the "Products" link in the left menu, then verifying the page navigates correctly.

Starting URL: https://parabank.parasoft.com/parabank/index.htm?ConnType=JDBC

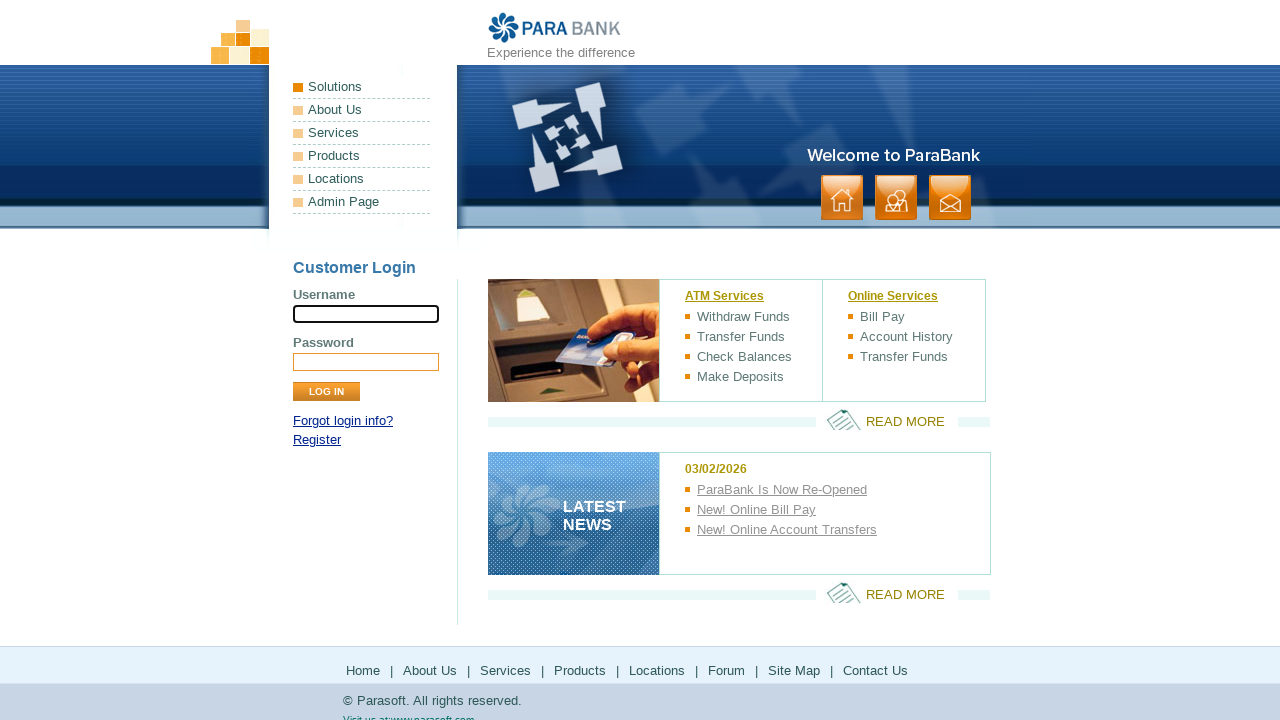

Left menu became visible
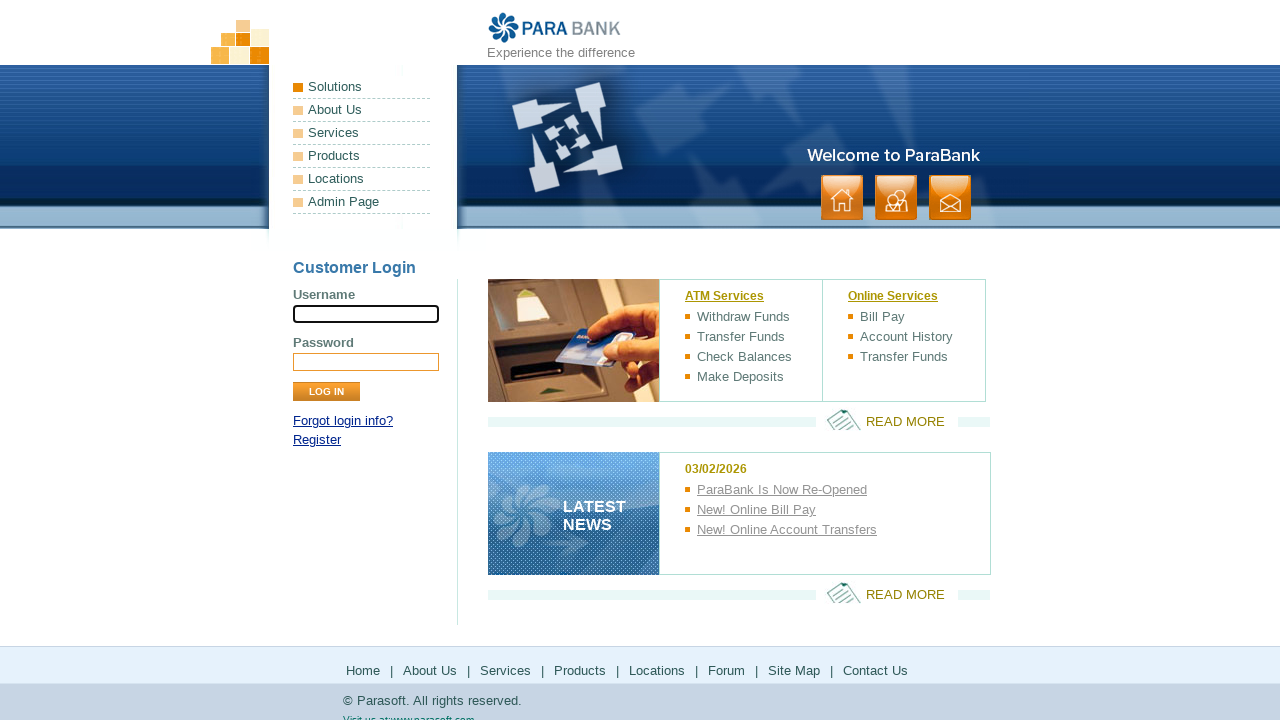

Clicked on 'Products' link in left menu at (362, 156) on ul.leftmenu li:has-text('Products')
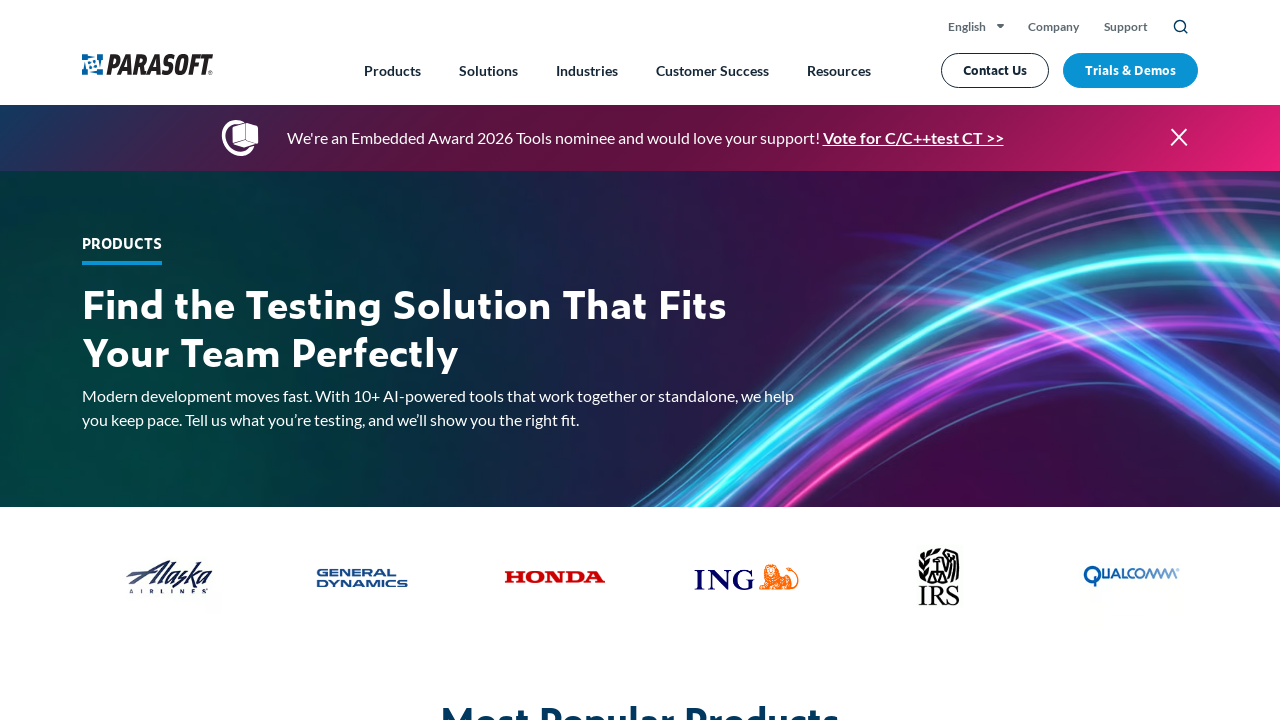

Page navigation completed and network idle
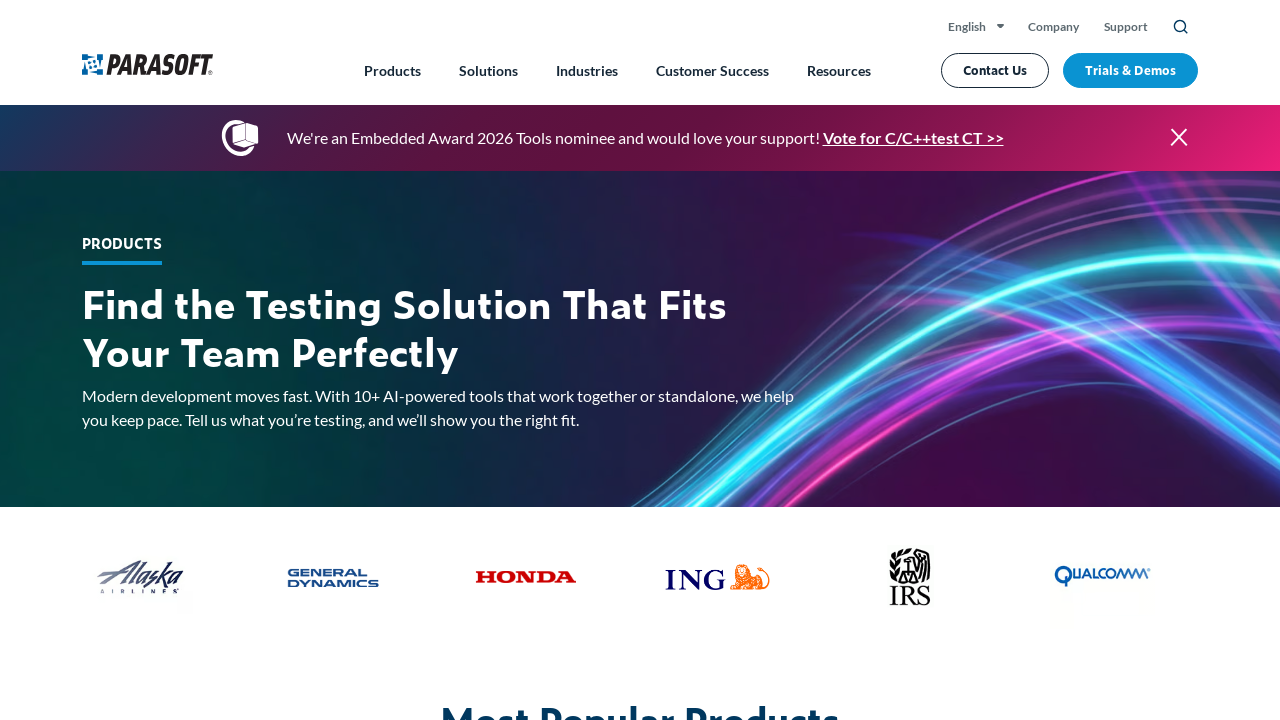

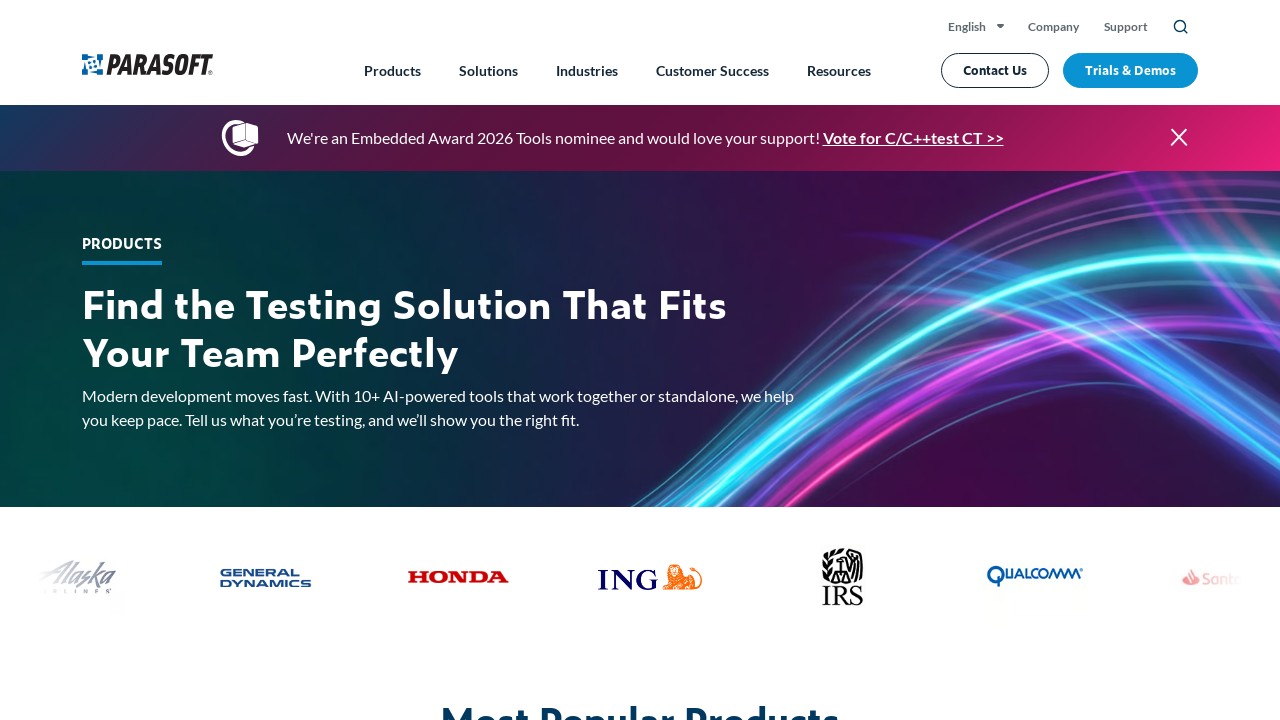